Navigates to the text-box page and fills in the Full Name field with a test value

Starting URL: https://demoqa.com/text-box

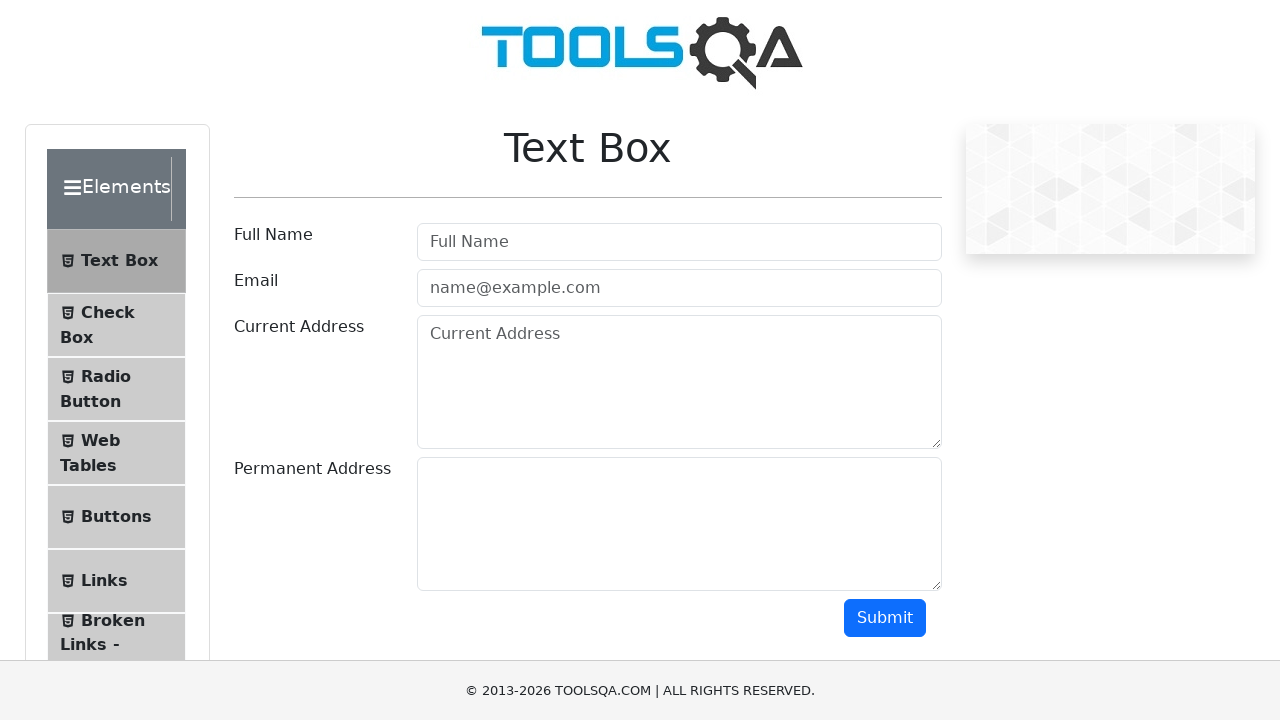

Navigated to text-box page at https://demoqa.com/text-box
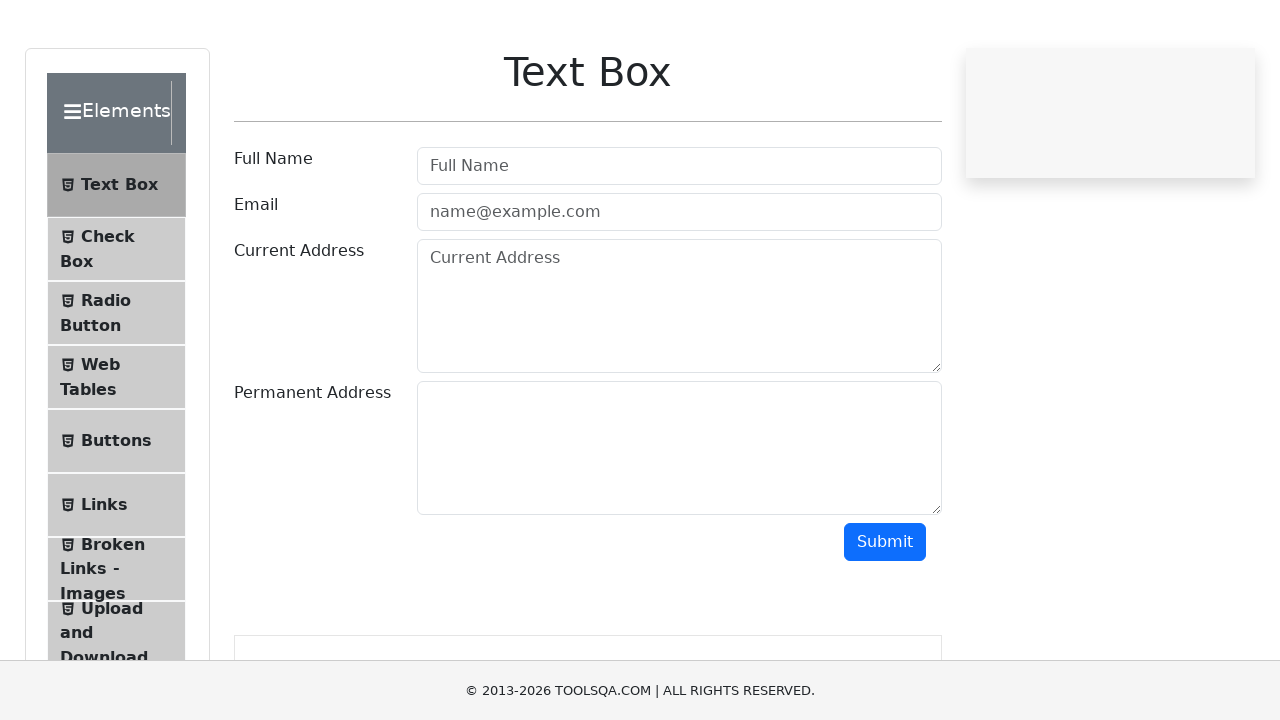

Filled Full Name field with 'Juan Cruz' on #userName
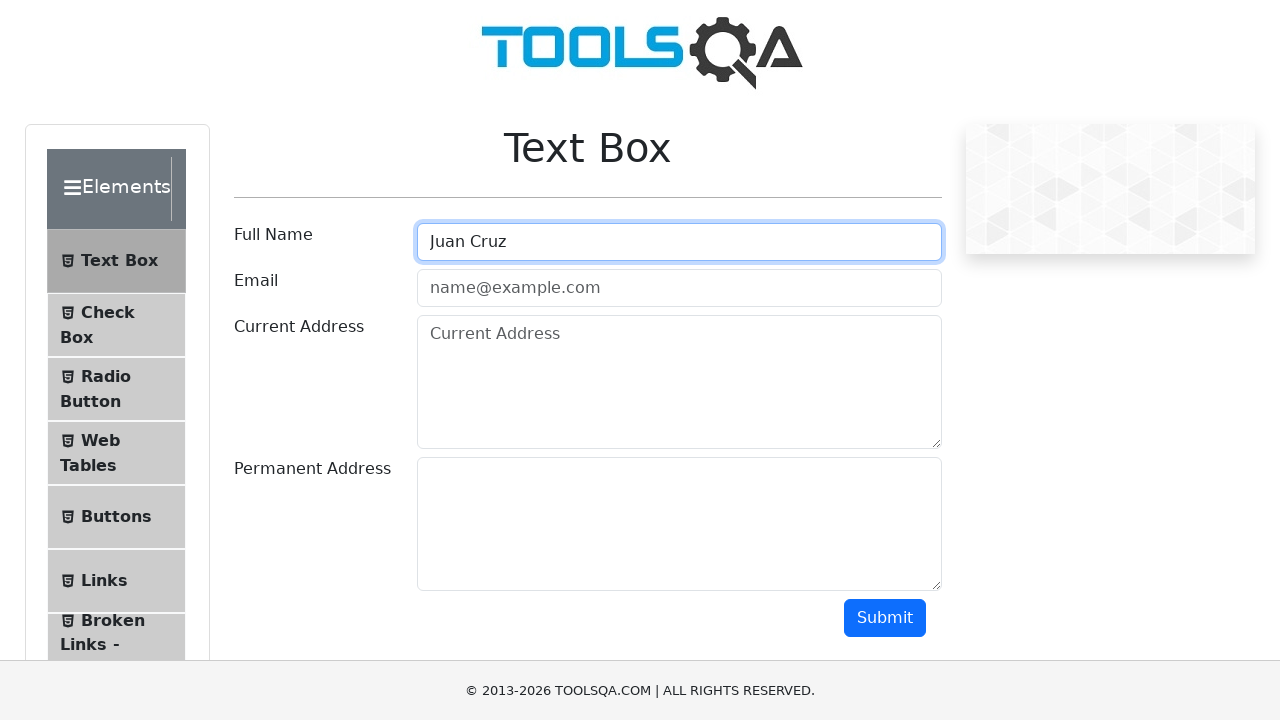

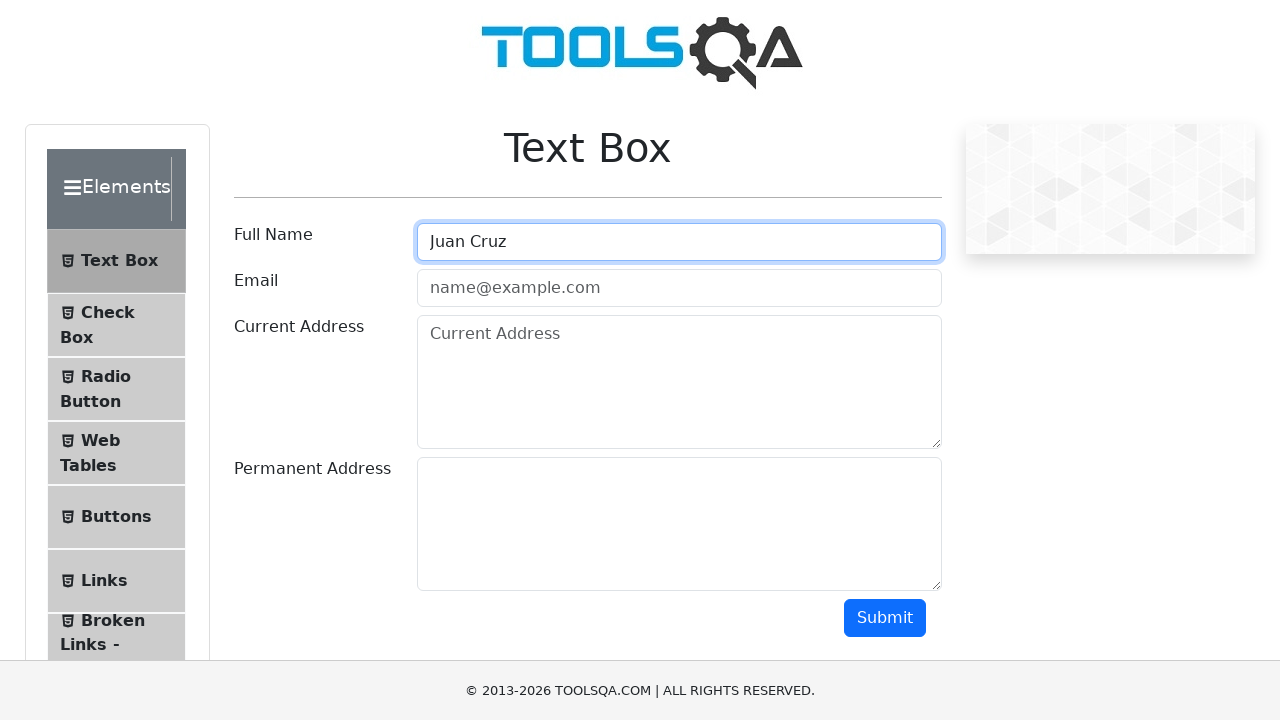